Tests that after removing a checkbox, clicking the Add button brings it back by verifying the checkbox reappears

Starting URL: https://the-internet.herokuapp.com/dynamic_controls

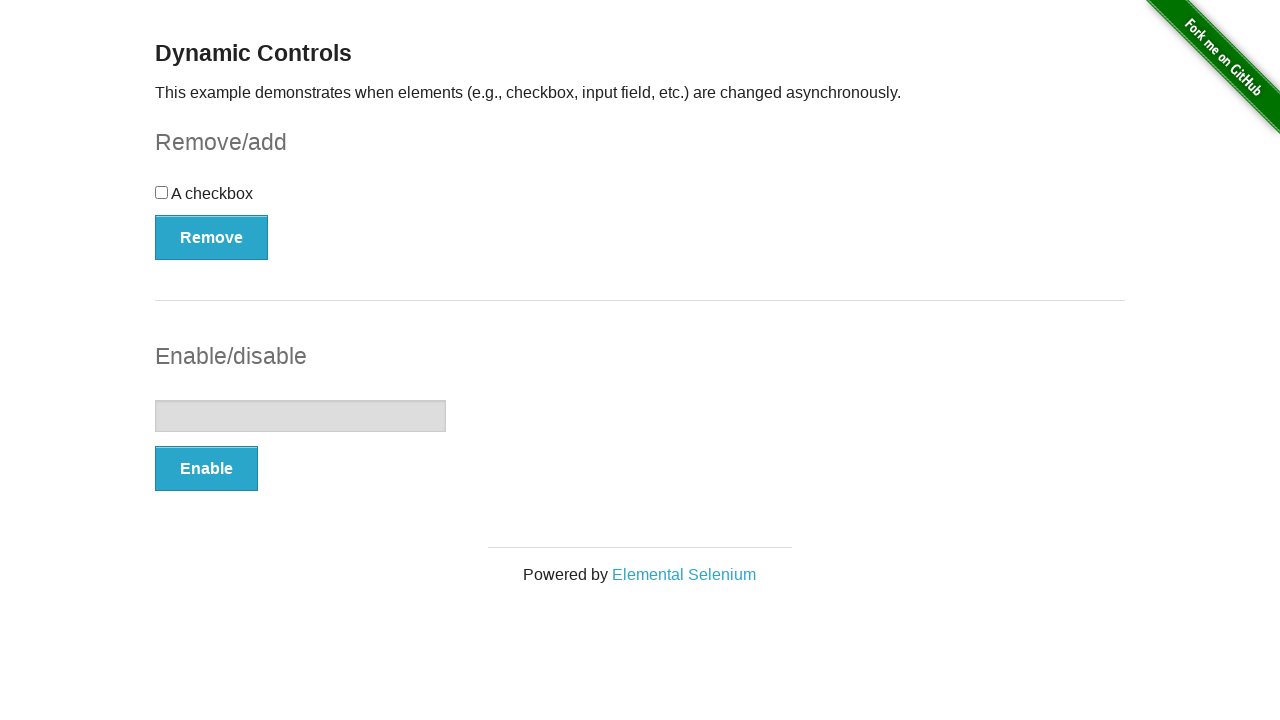

Clicked Remove button to delete the checkbox at (212, 237) on #checkbox-example button
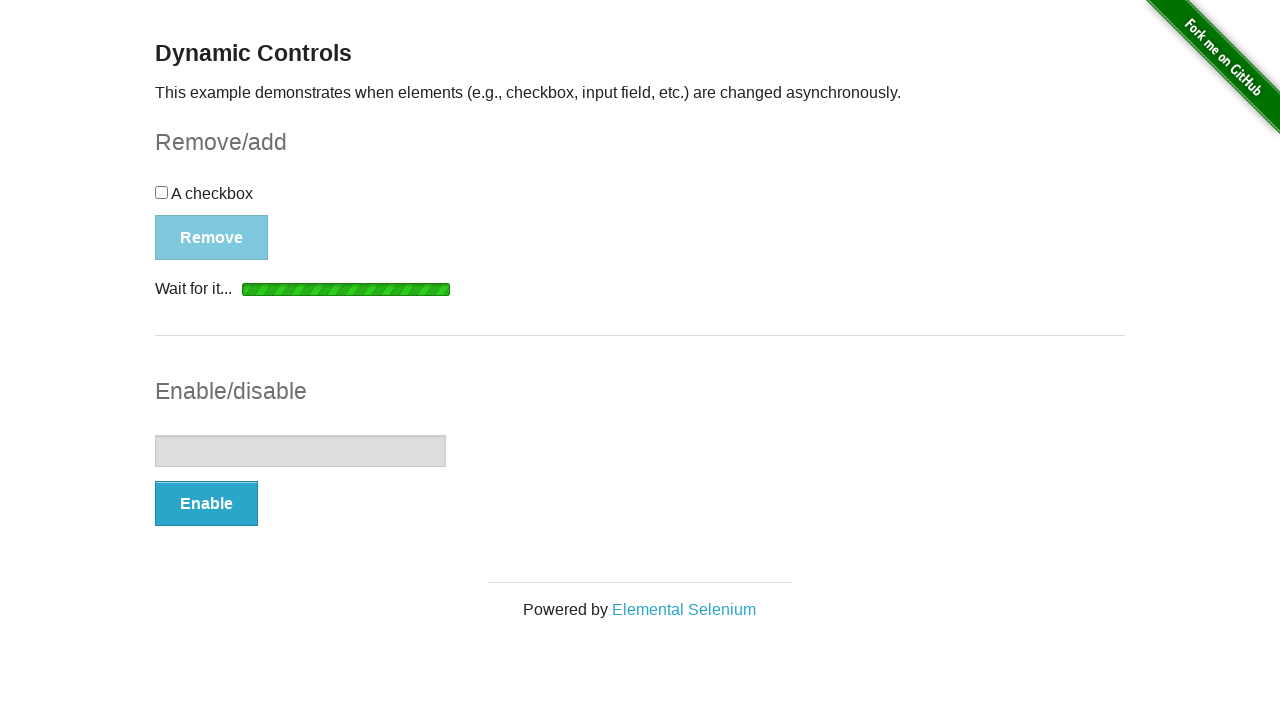

Checkbox has been removed and is no longer visible
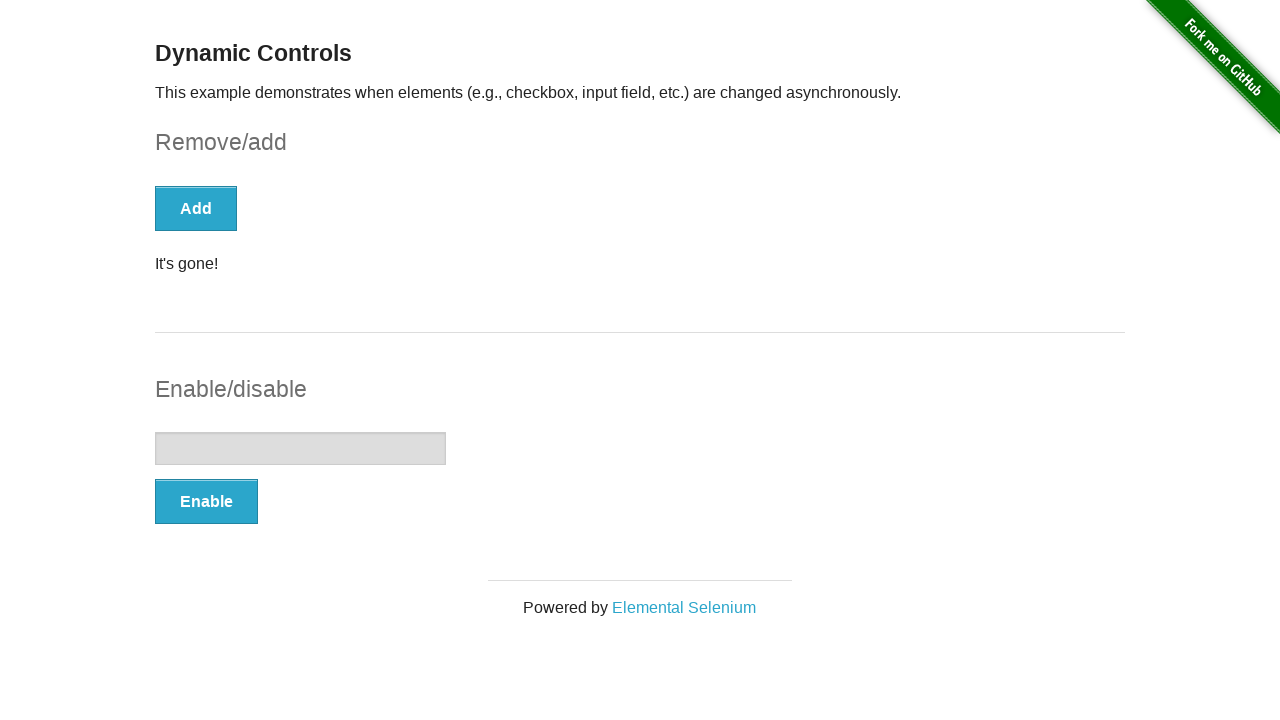

Clicked Add button to restore the checkbox at (196, 208) on #checkbox-example button
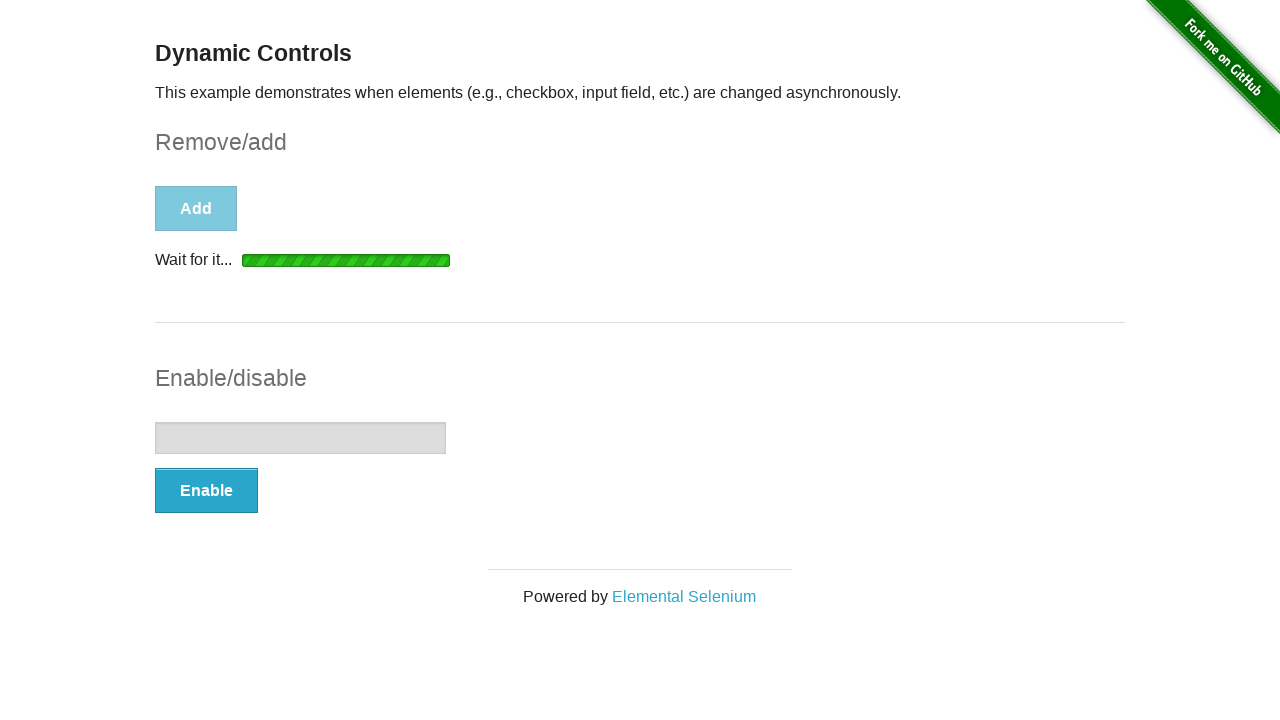

Checkbox has been restored and is now visible
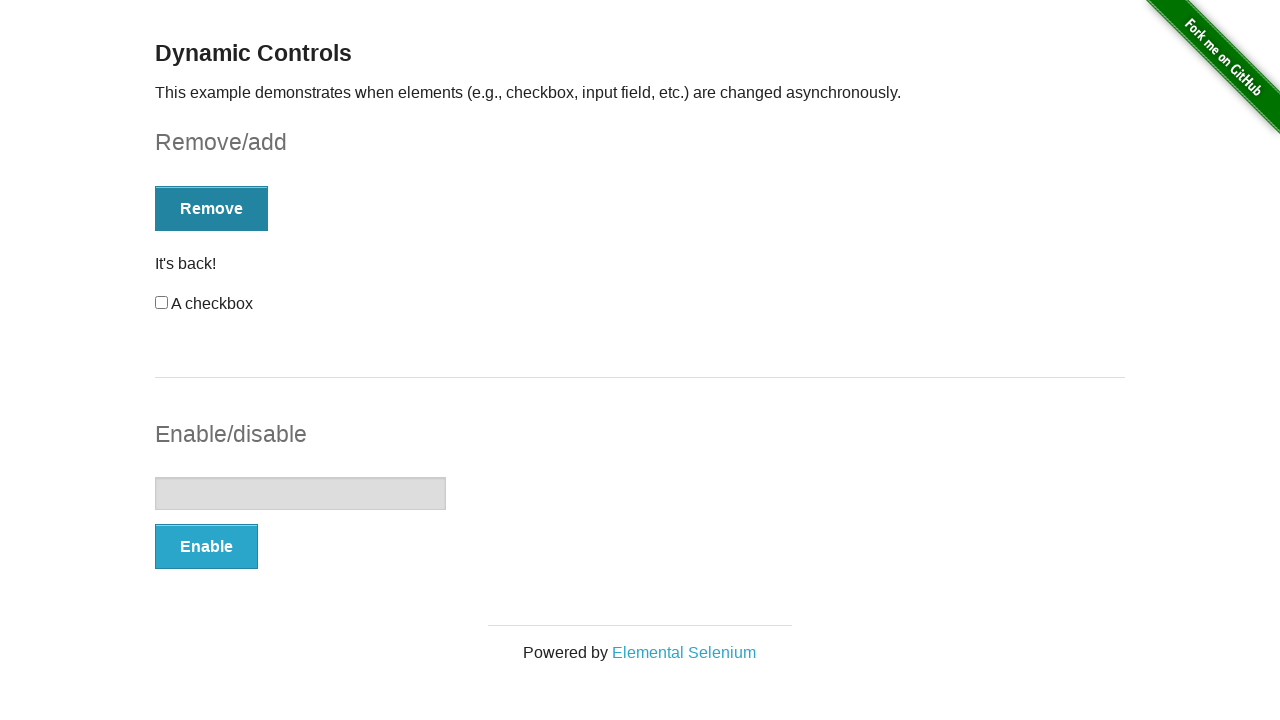

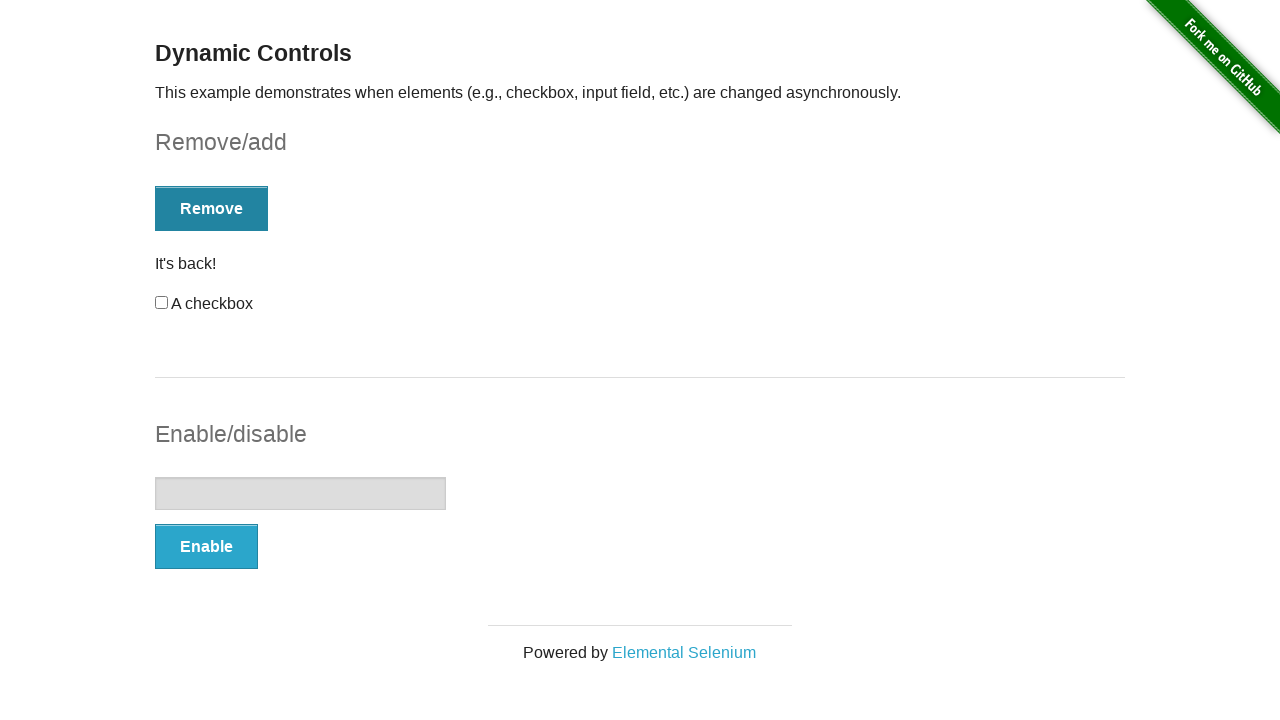